Tests pointer actions by moving to an element, clicking and holding, moving by offset, and releasing - simulating a pen/mouse drag operation on a pointer area.

Starting URL: https://www.selenium.dev/selenium/web/pointerActionsPage.html

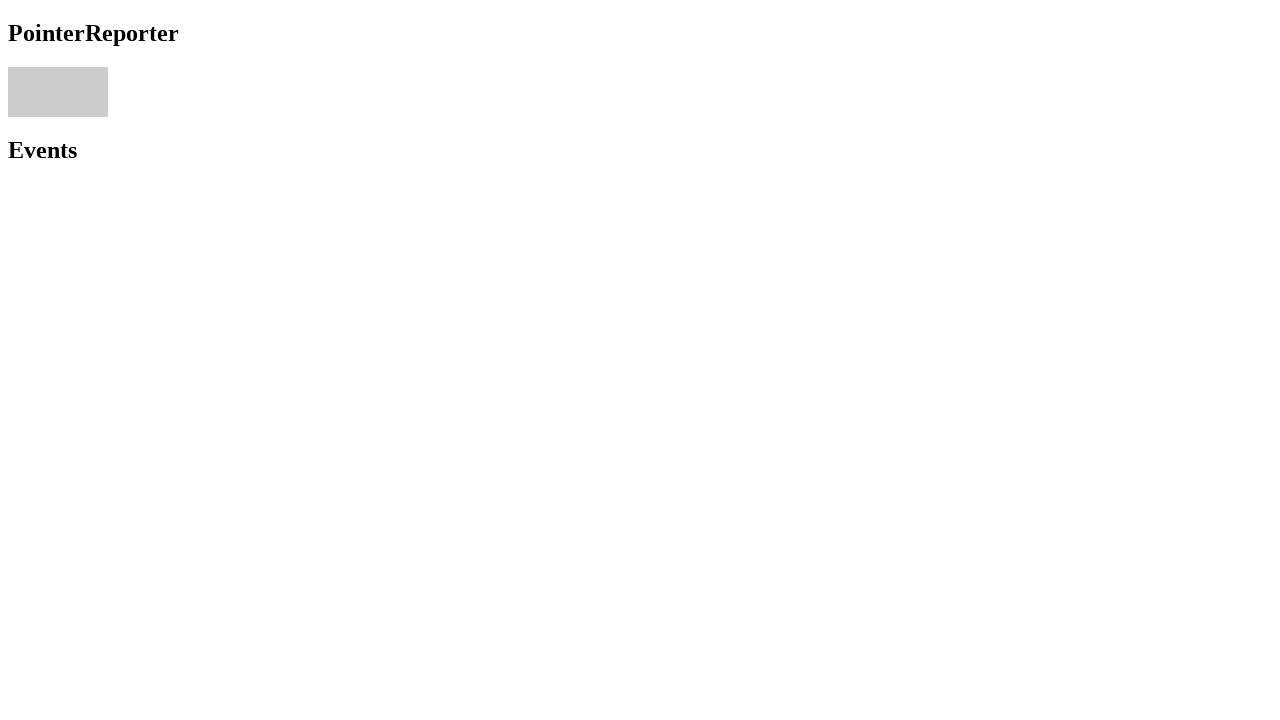

Located pointer area element
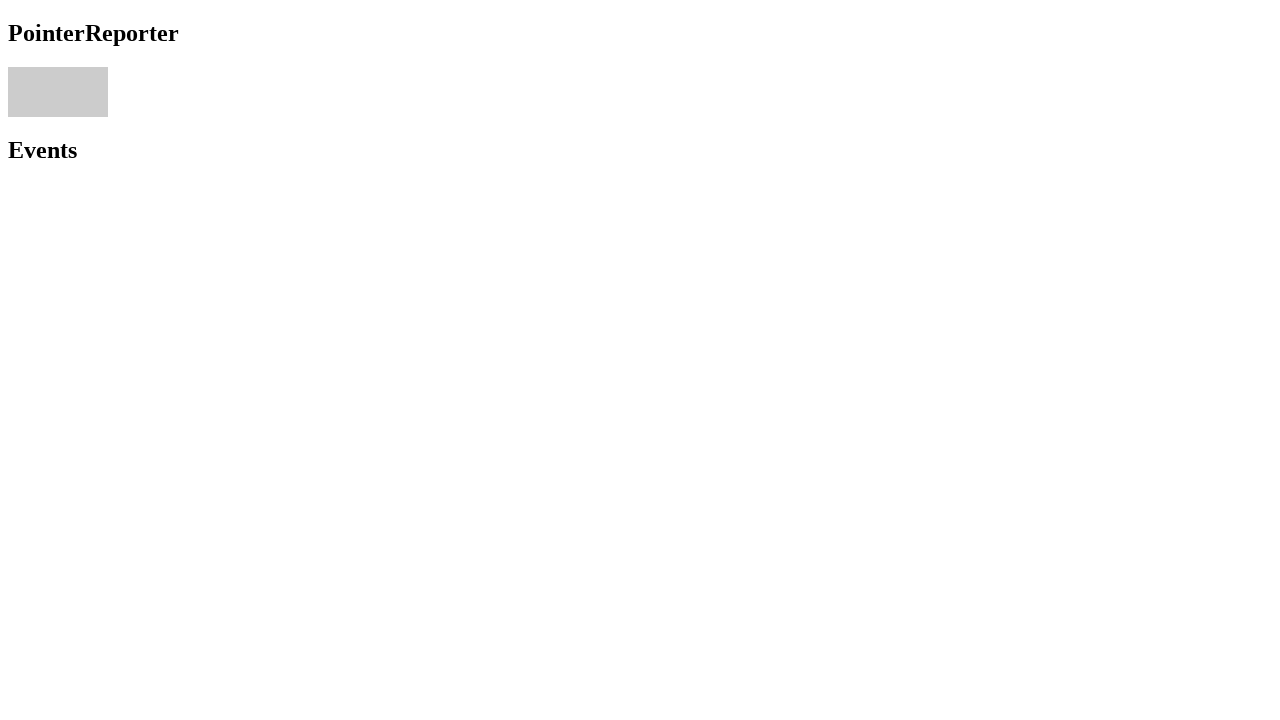

Retrieved bounding box of pointer area
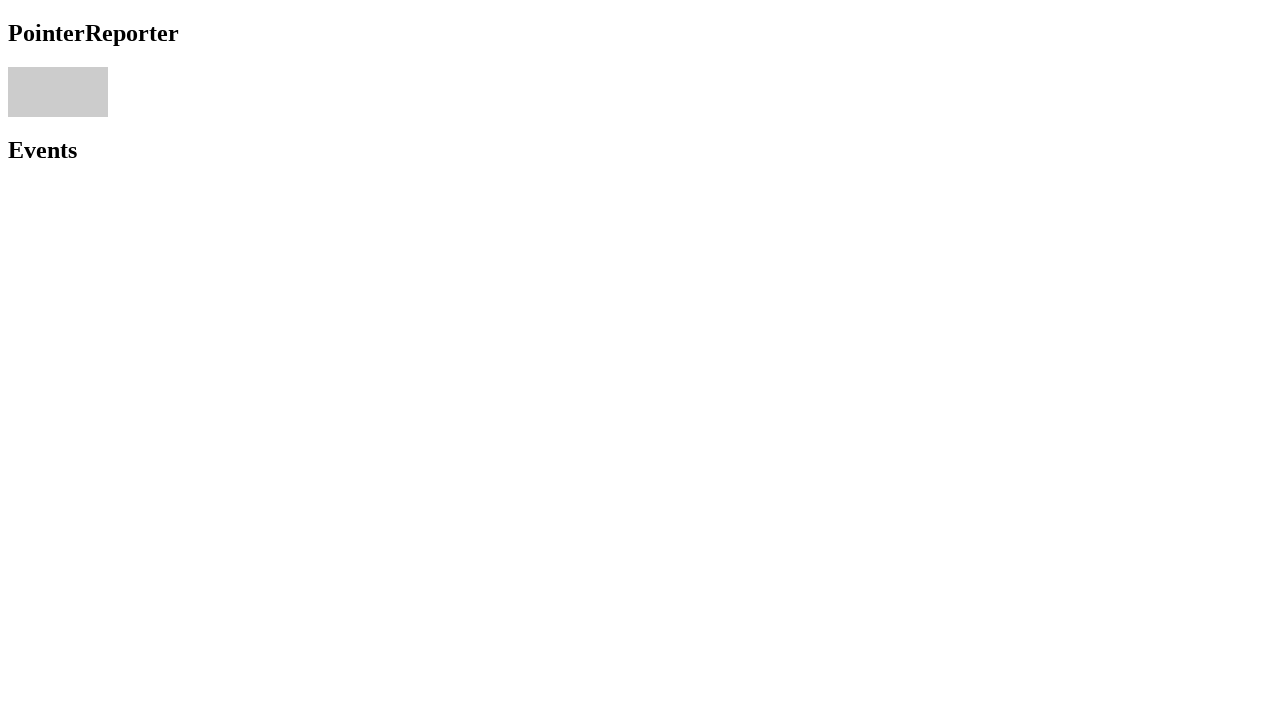

Calculated center coordinates of pointer area
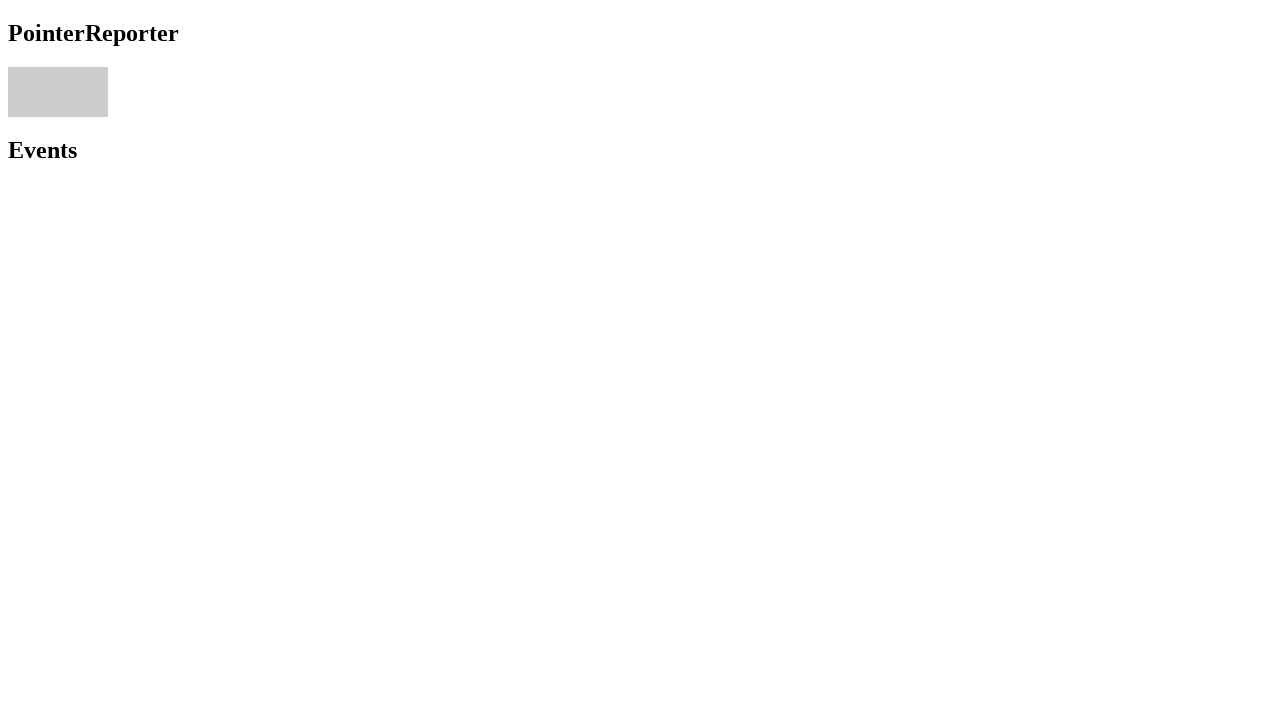

Moved mouse to center of pointer area at (58, 92)
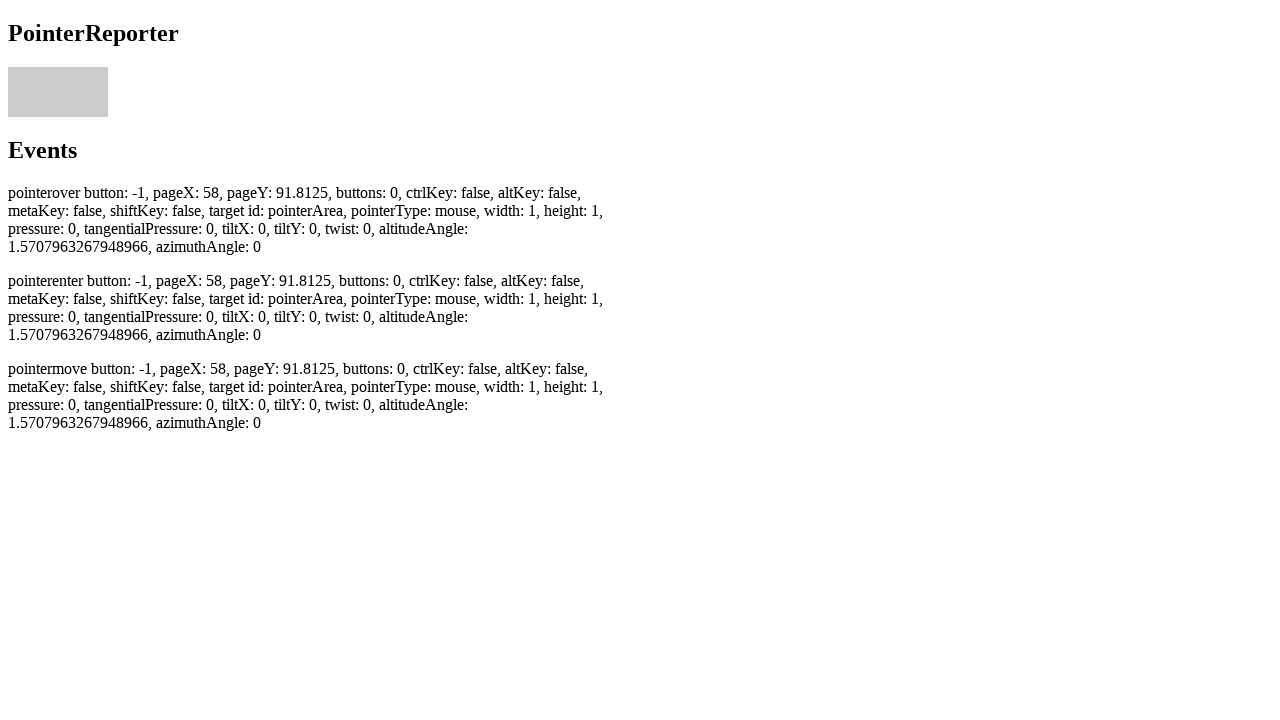

Mouse button pressed down on pointer area at (58, 92)
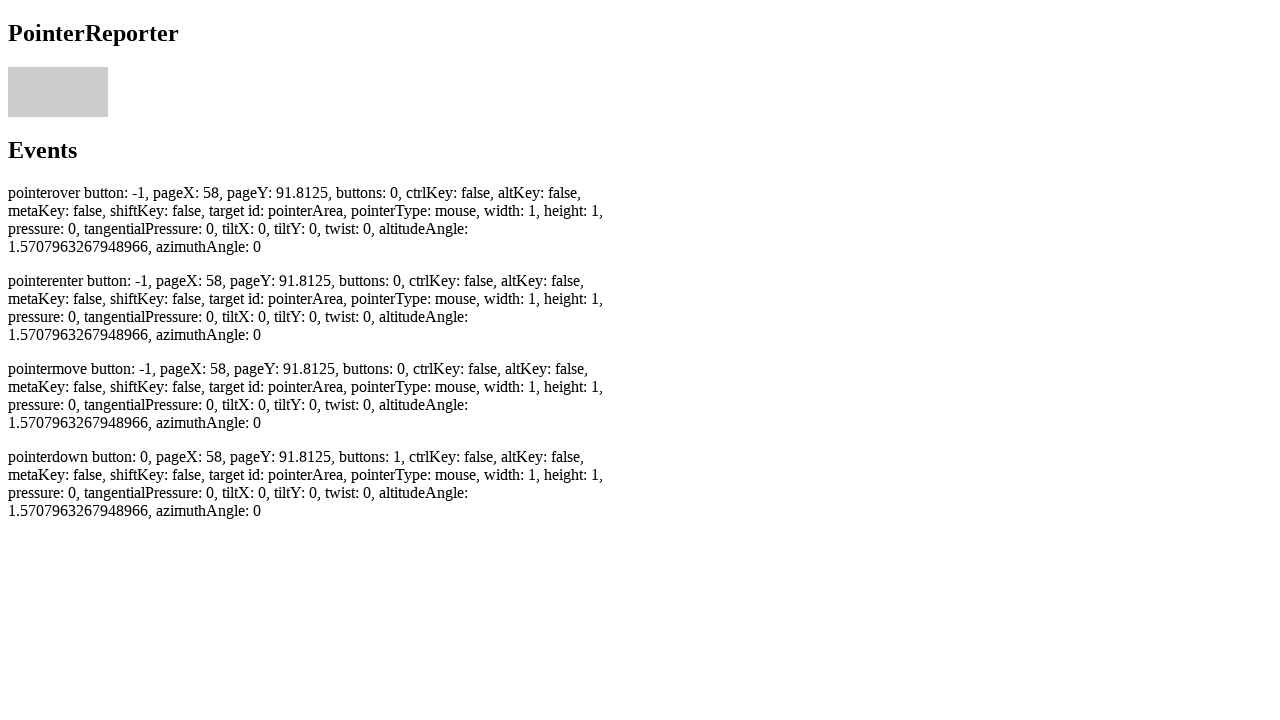

Moved mouse by offset (2, 2) pixels while holding button down at (60, 94)
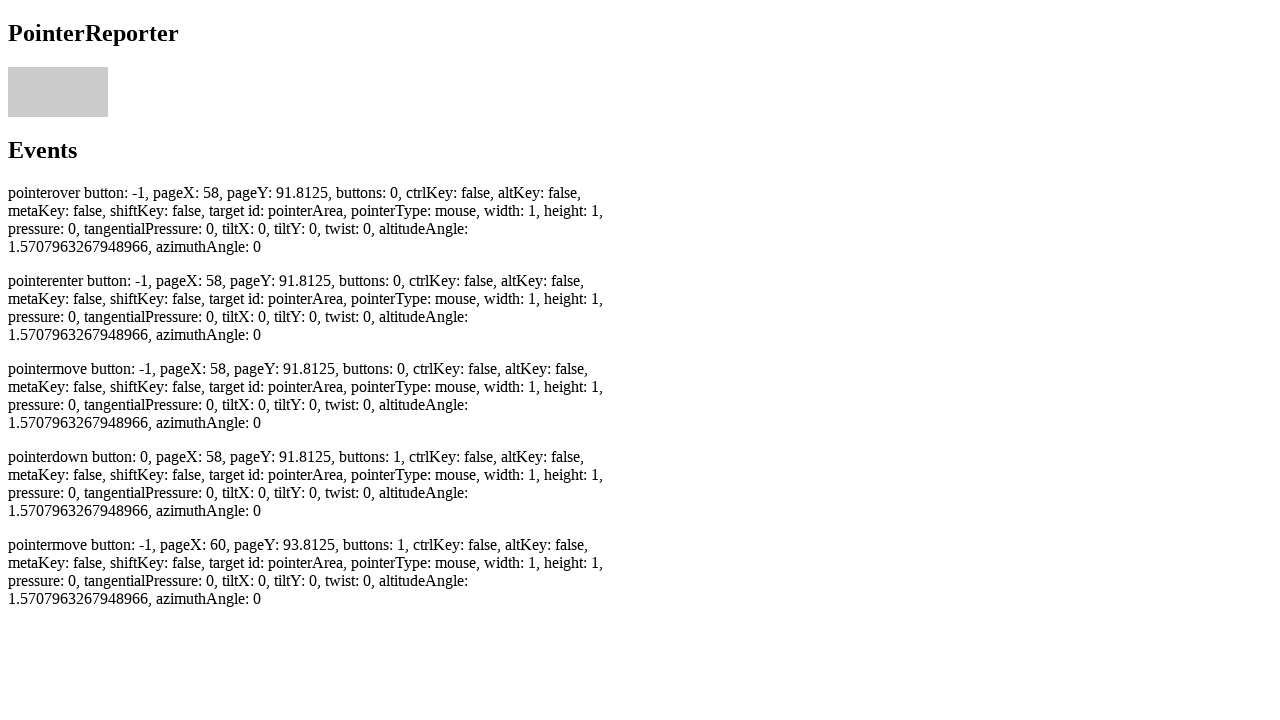

Released mouse button to complete pen drag operation at (60, 94)
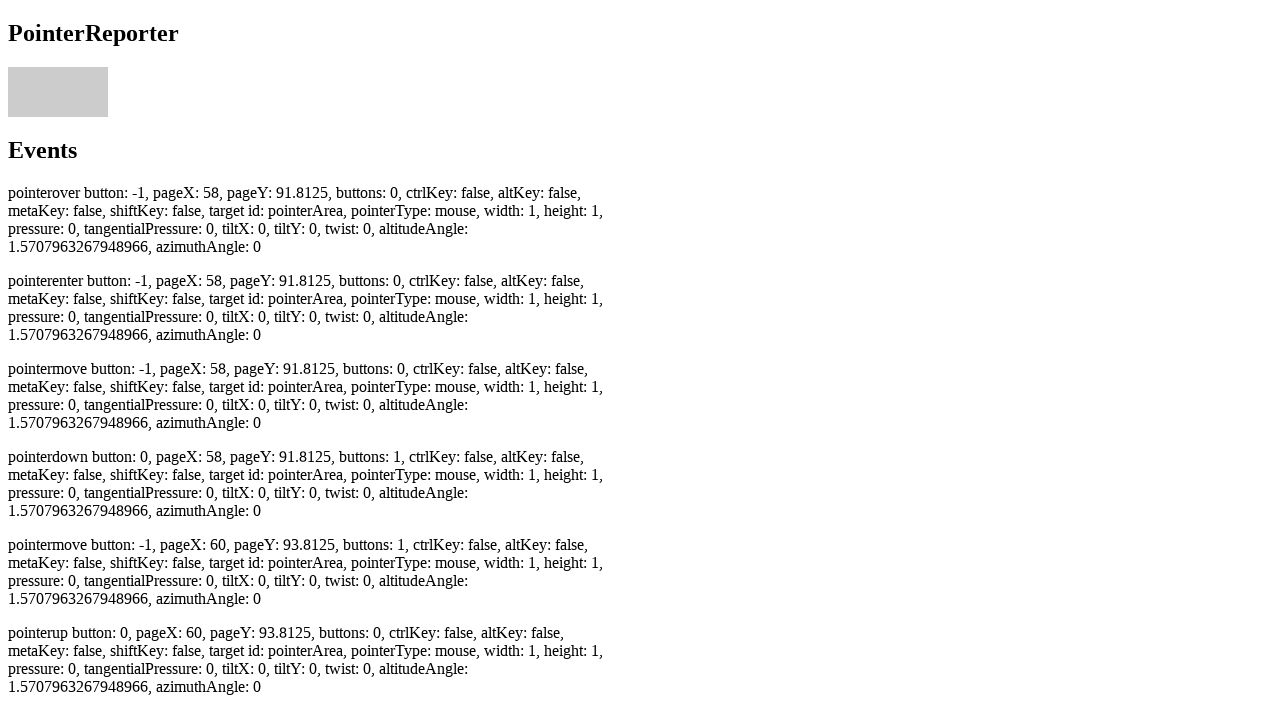

Pointer up event was recorded and element appeared
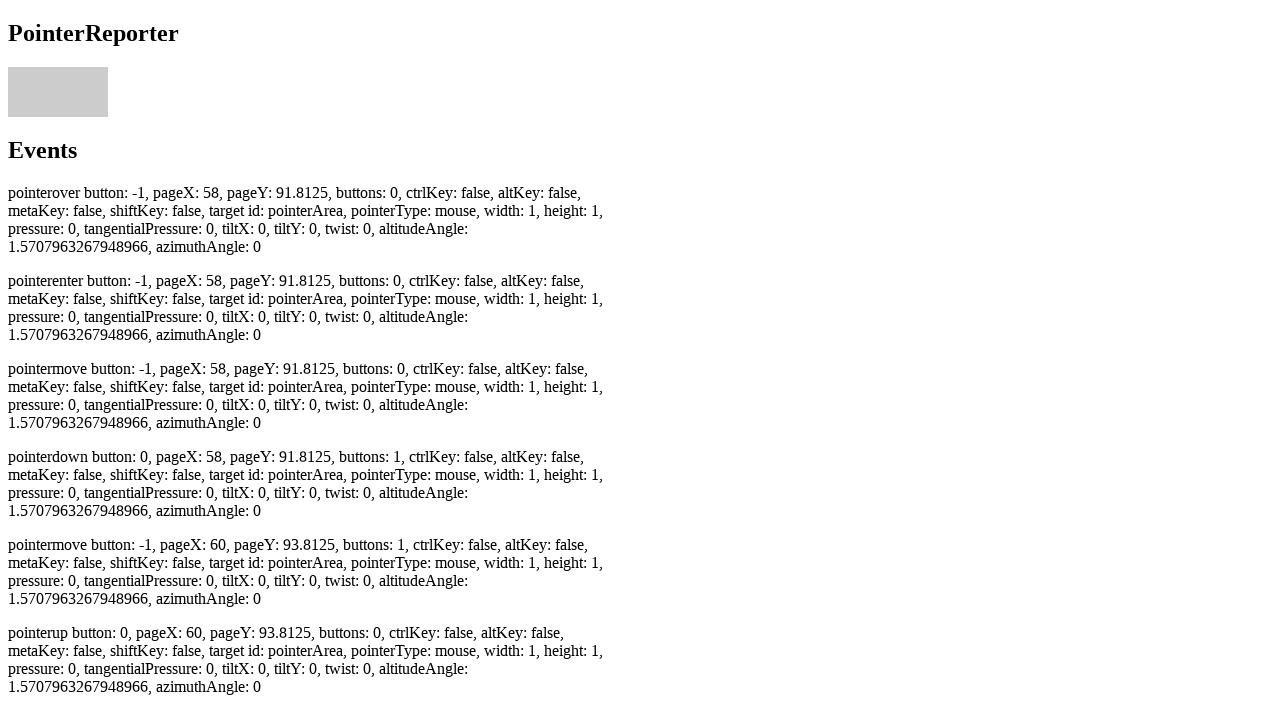

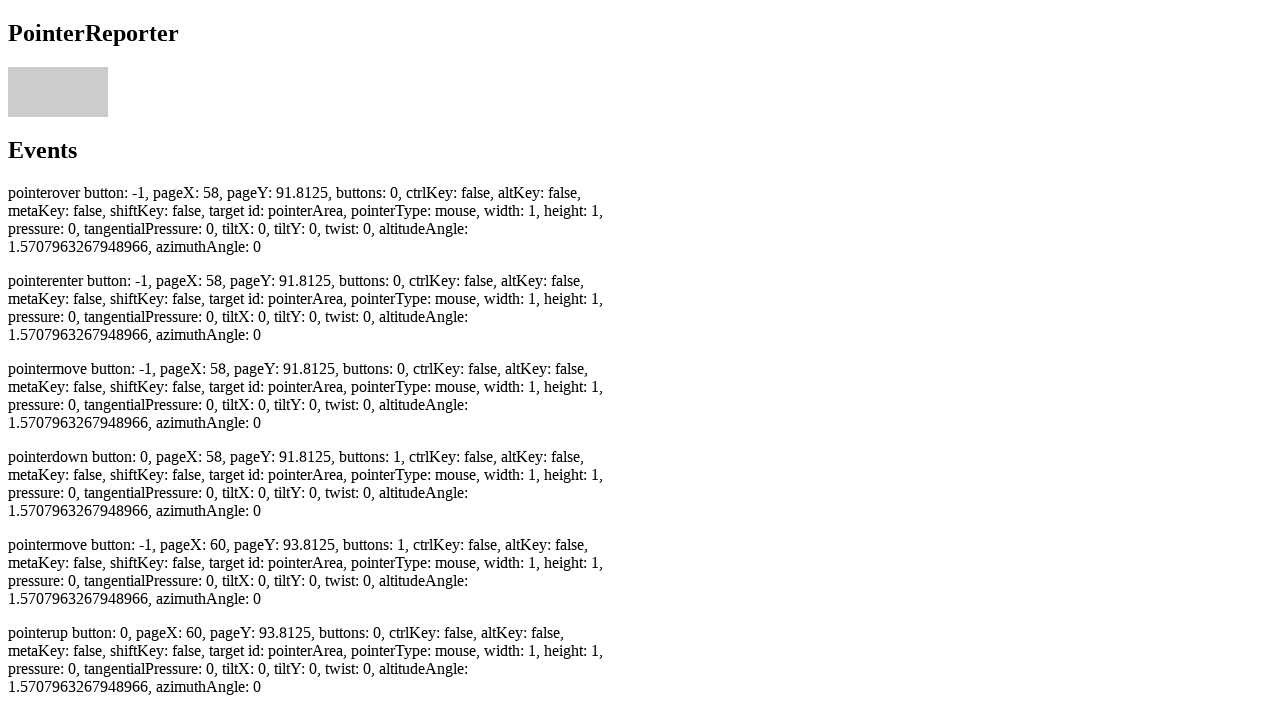